Tests number input field by pressing arrow up key and verifying the value increments

Starting URL: http://the-internet.herokuapp.com/inputs

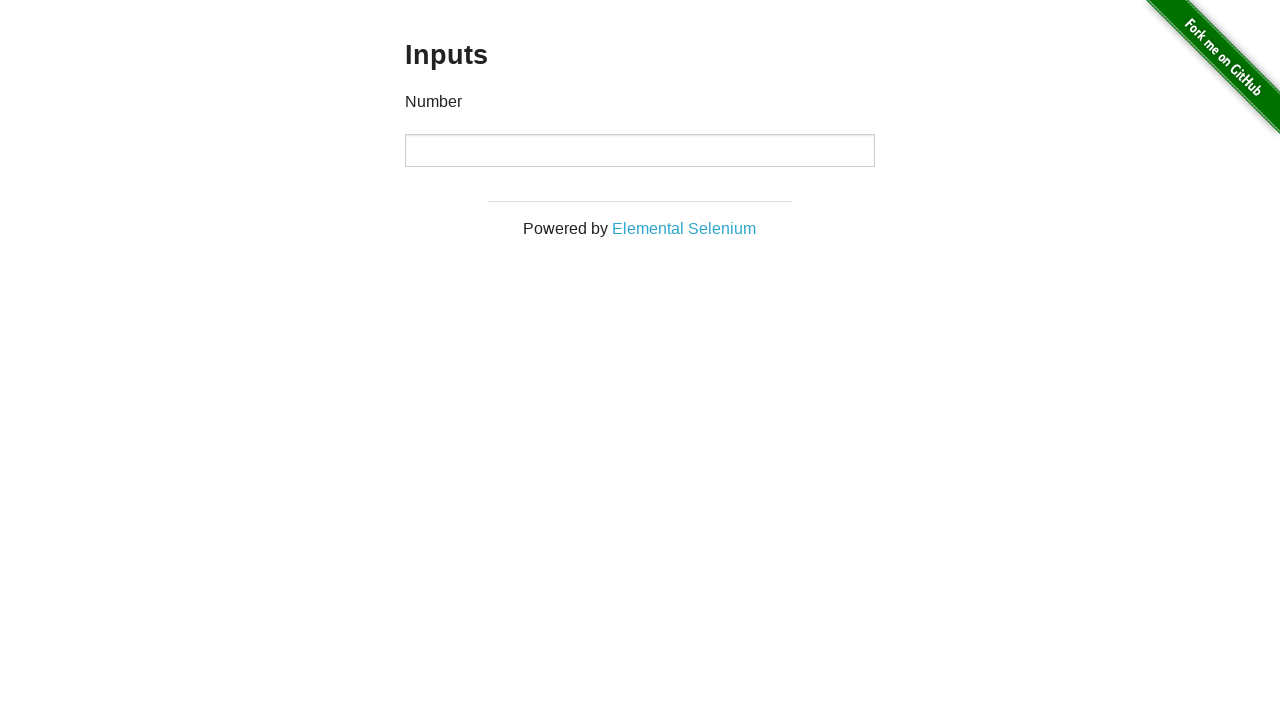

Navigated to the inputs page
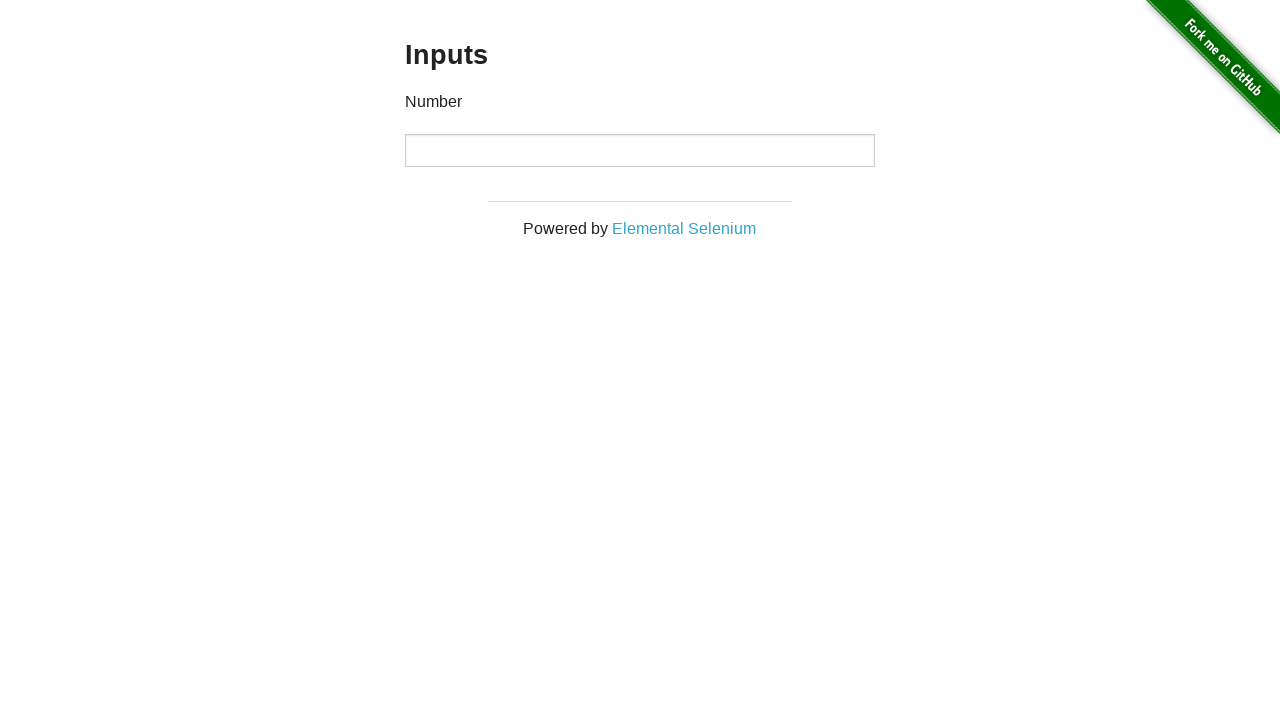

Pressed arrow up key in number input field to increment value on input[type='number']
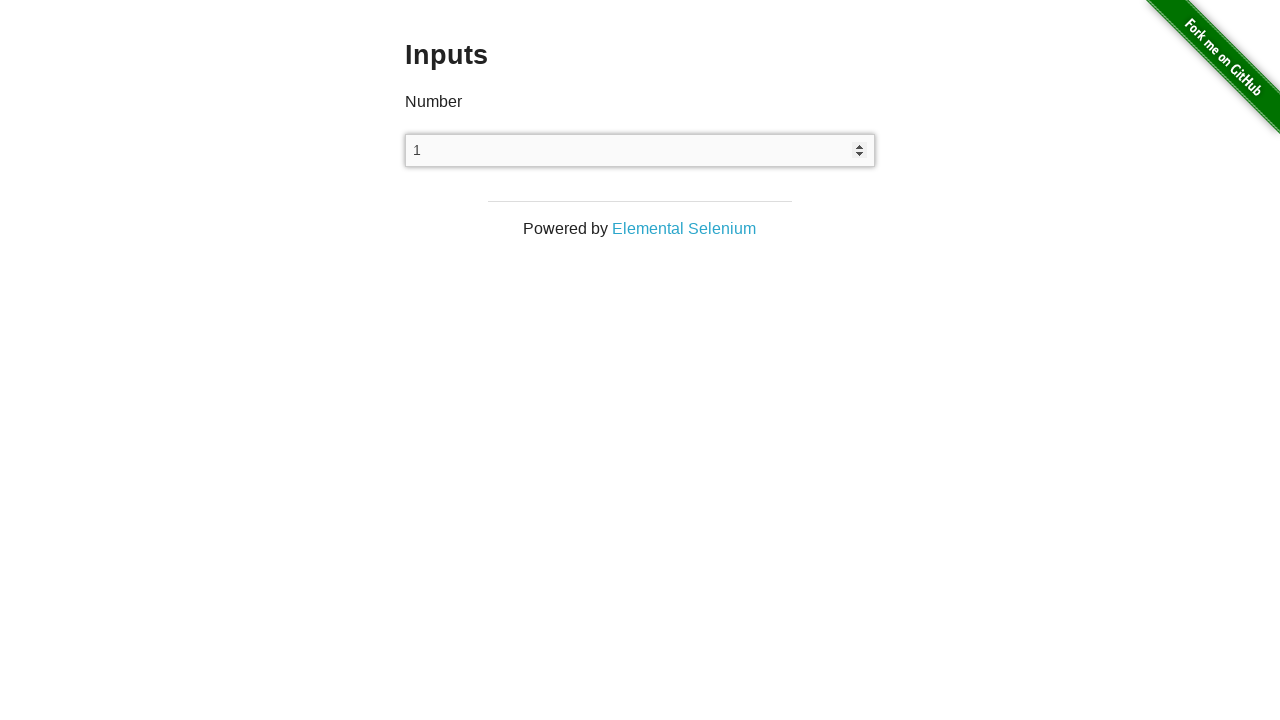

Retrieved number input value: 1
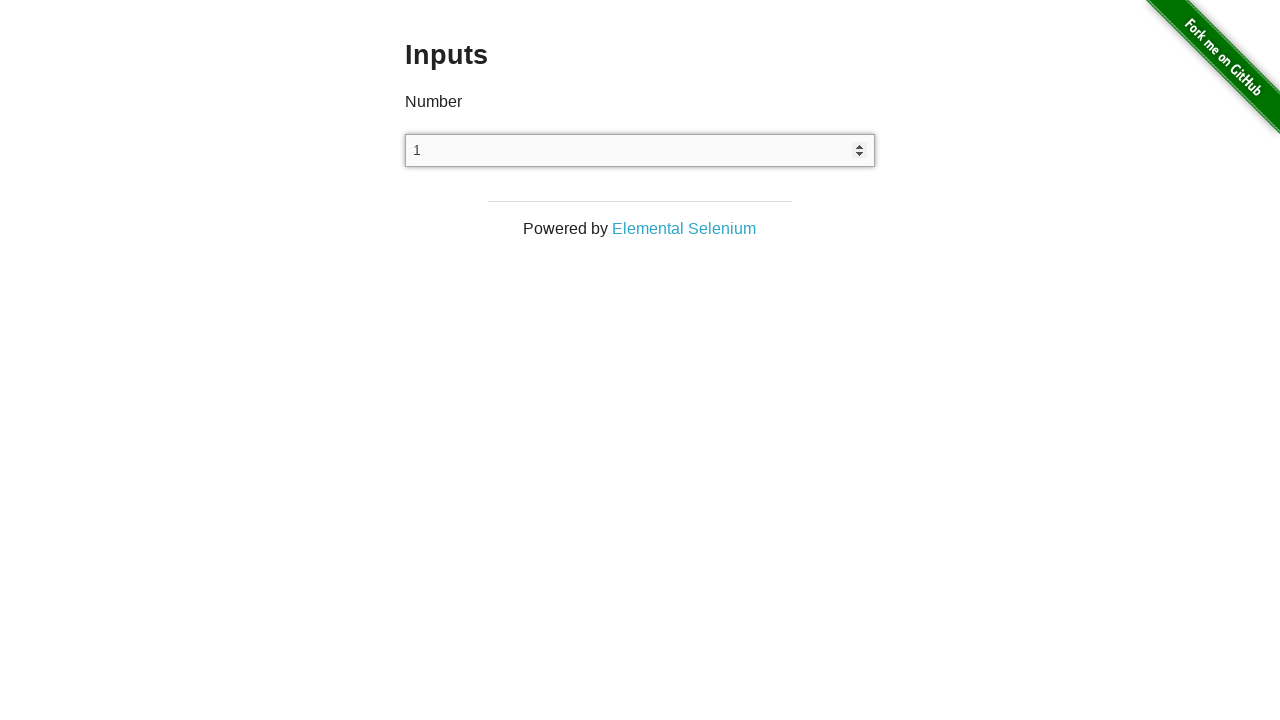

Verified that number input value incremented to 1
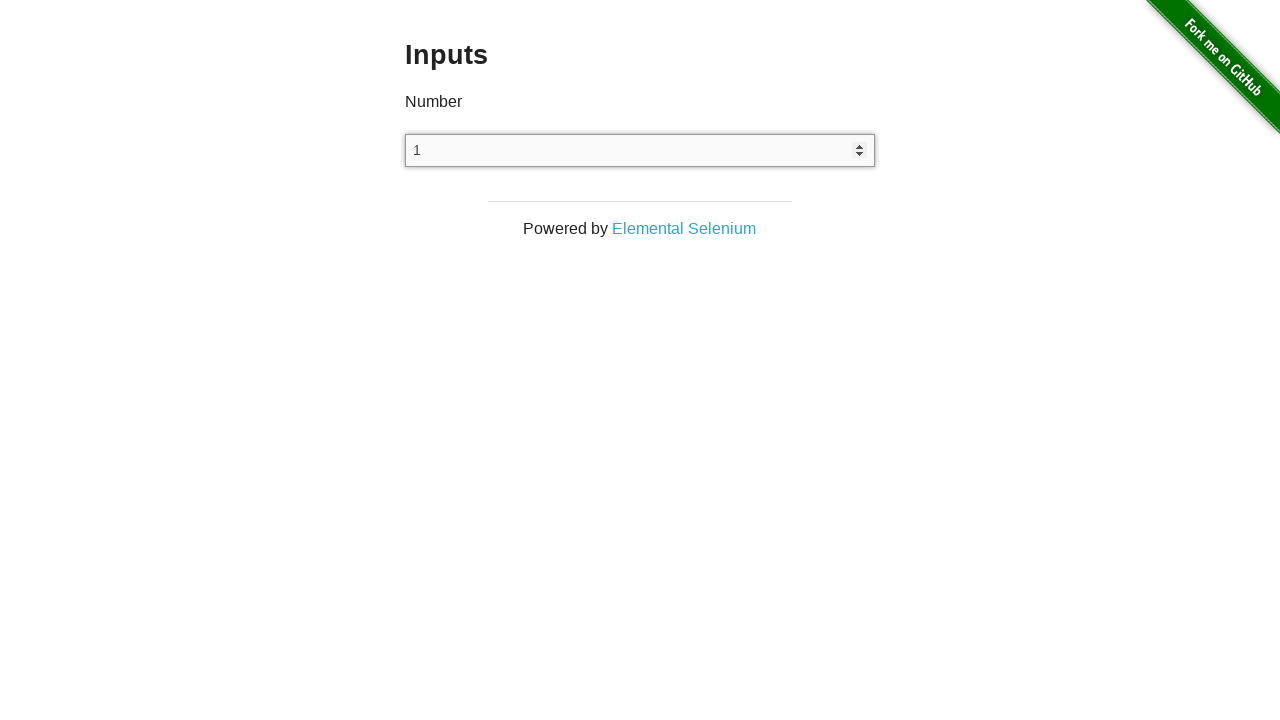

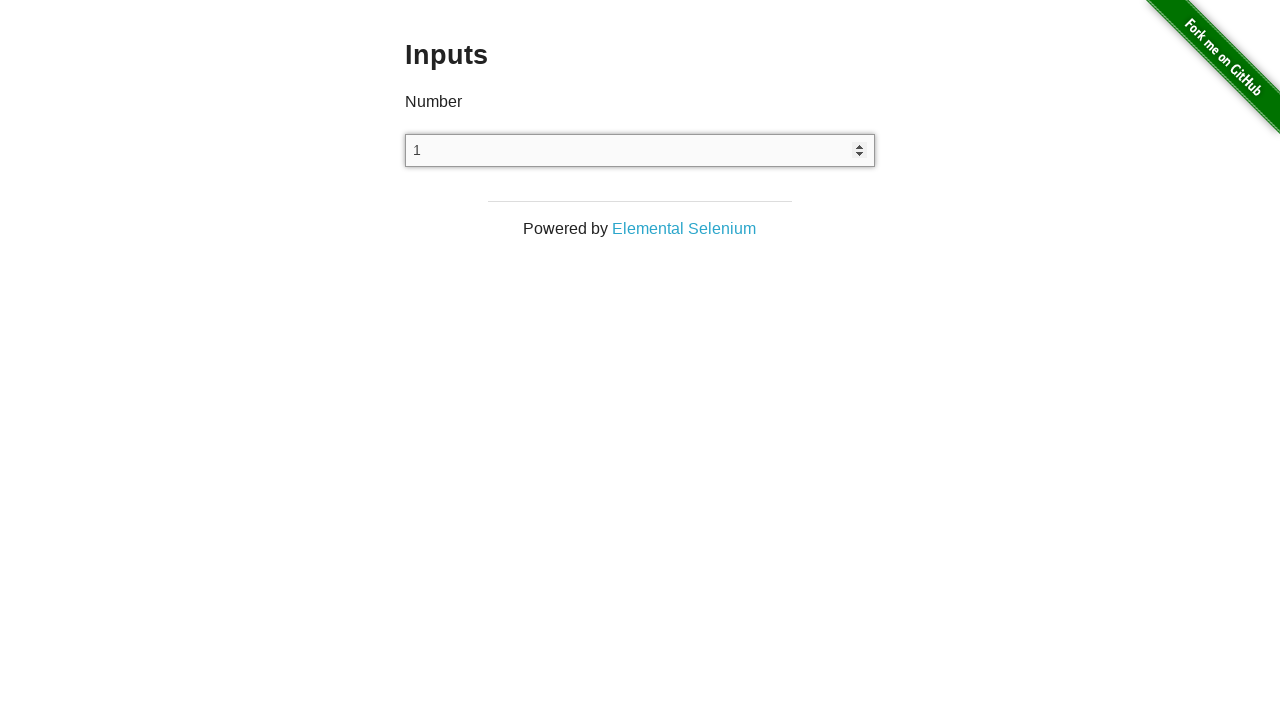